Tests JavaScript Prompt dialog by clicking the prompt button, entering text "Abdullah", accepting the alert, and verifying the result contains the entered text

Starting URL: https://the-internet.herokuapp.com/javascript_alerts

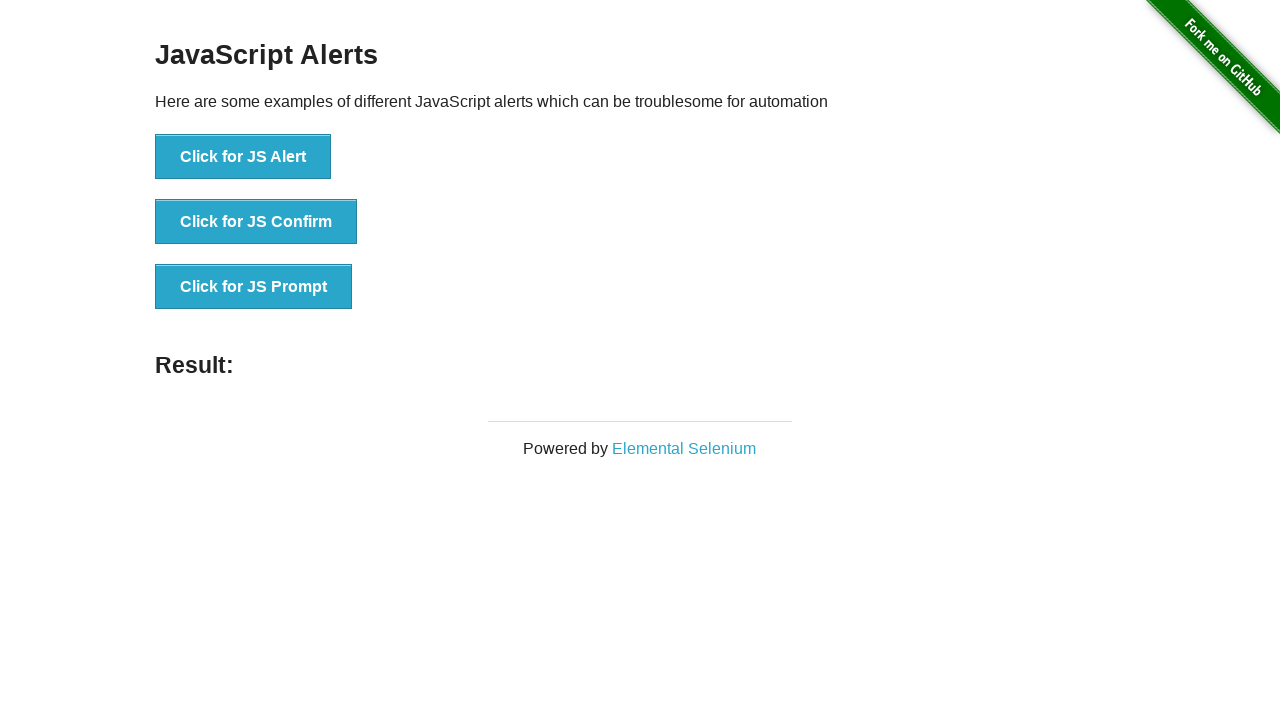

Set up dialog handler to accept prompt with text 'Abdullah'
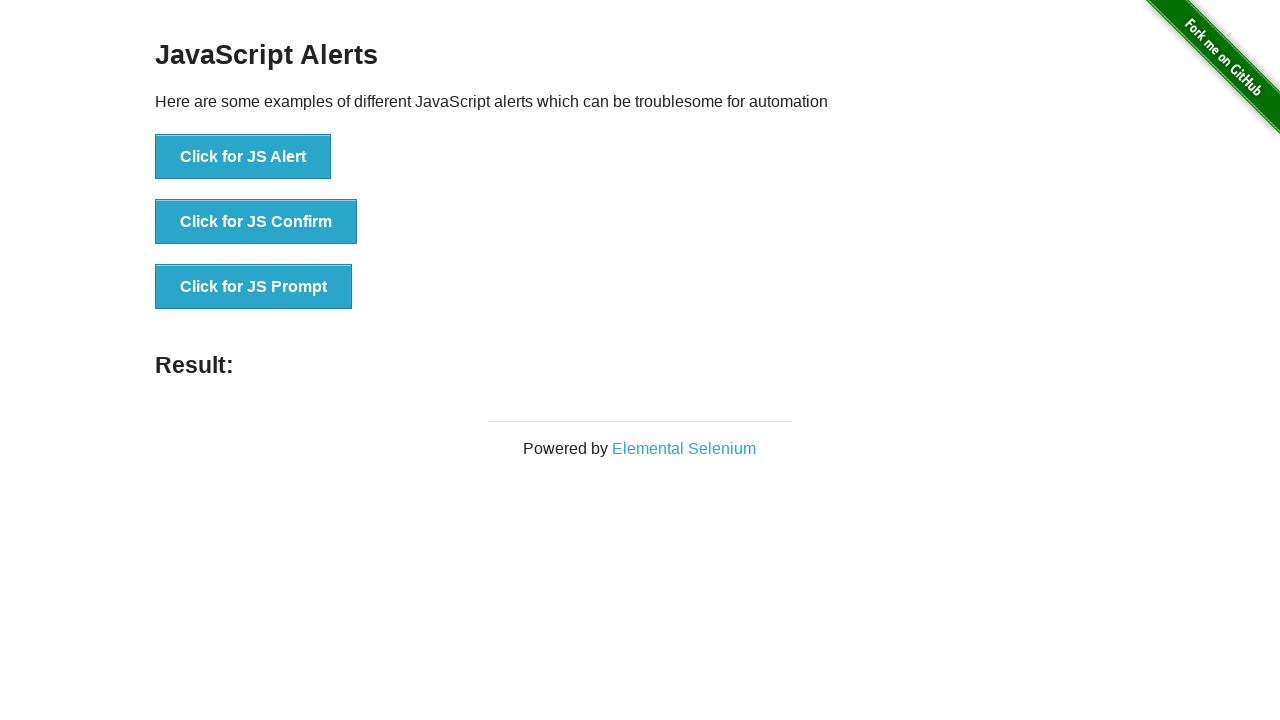

Clicked the JS Prompt button at (254, 287) on xpath=//*[text()='Click for JS Prompt']
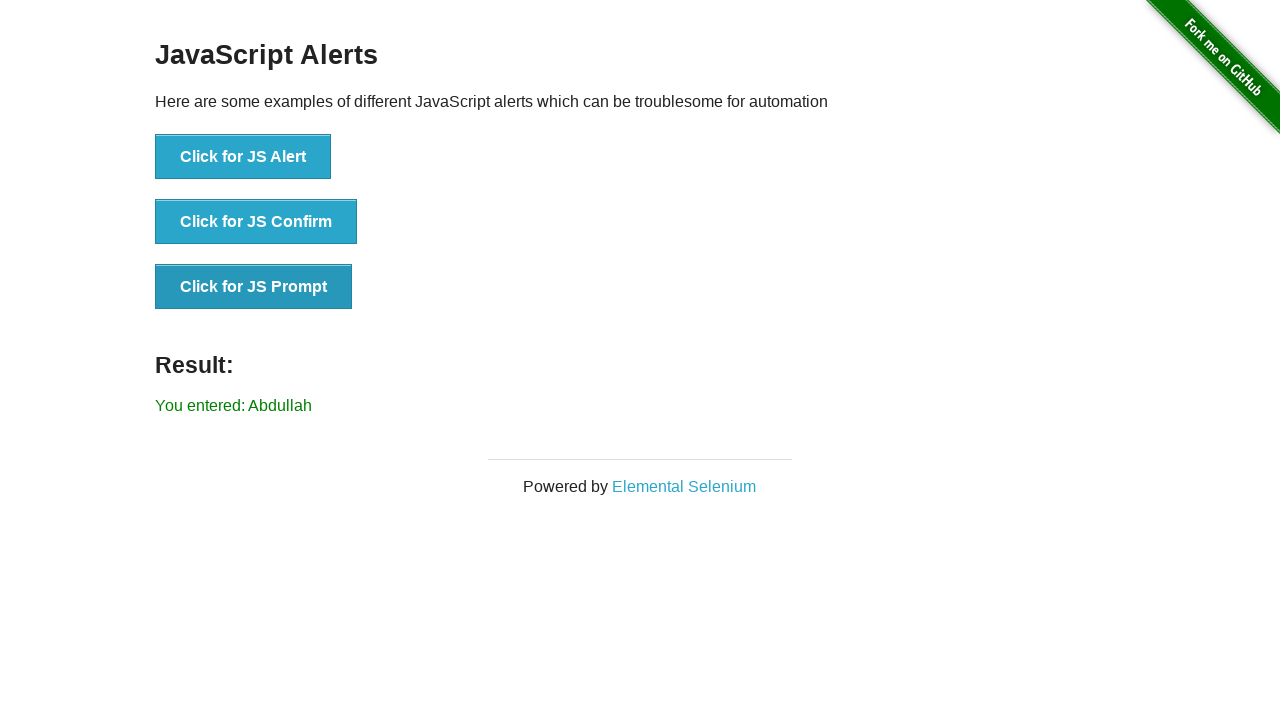

Result element loaded
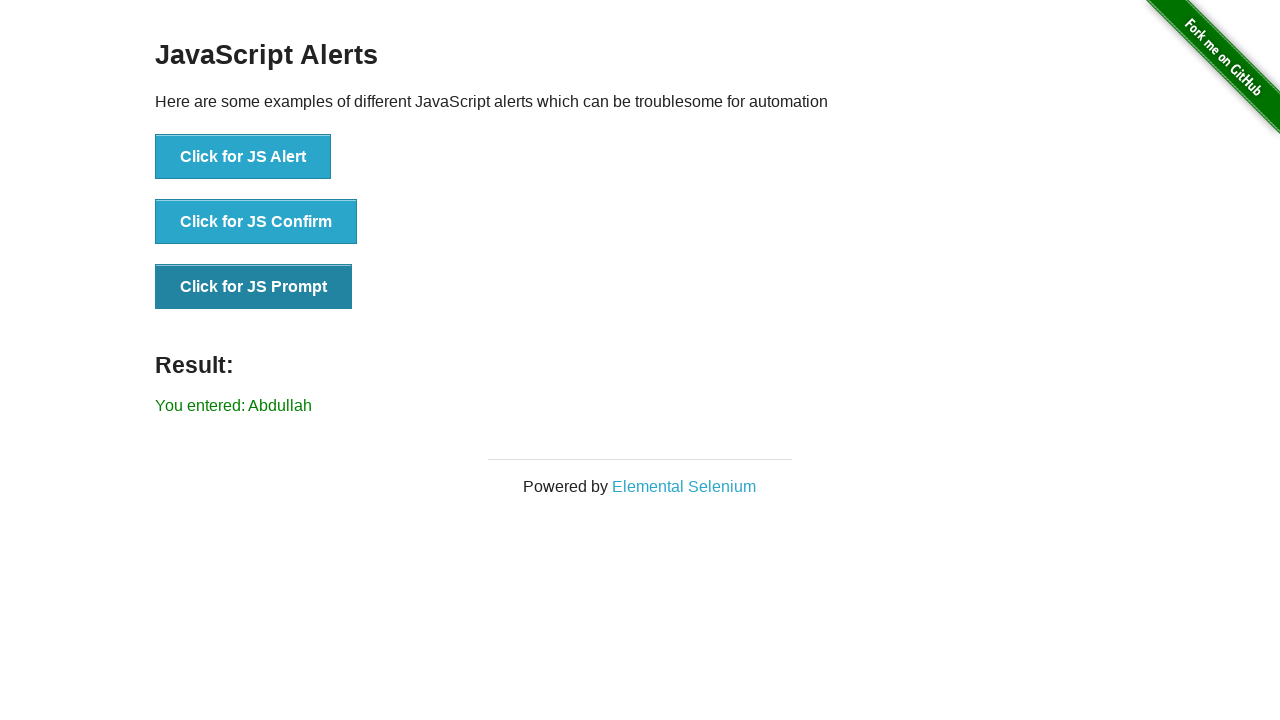

Retrieved result text content
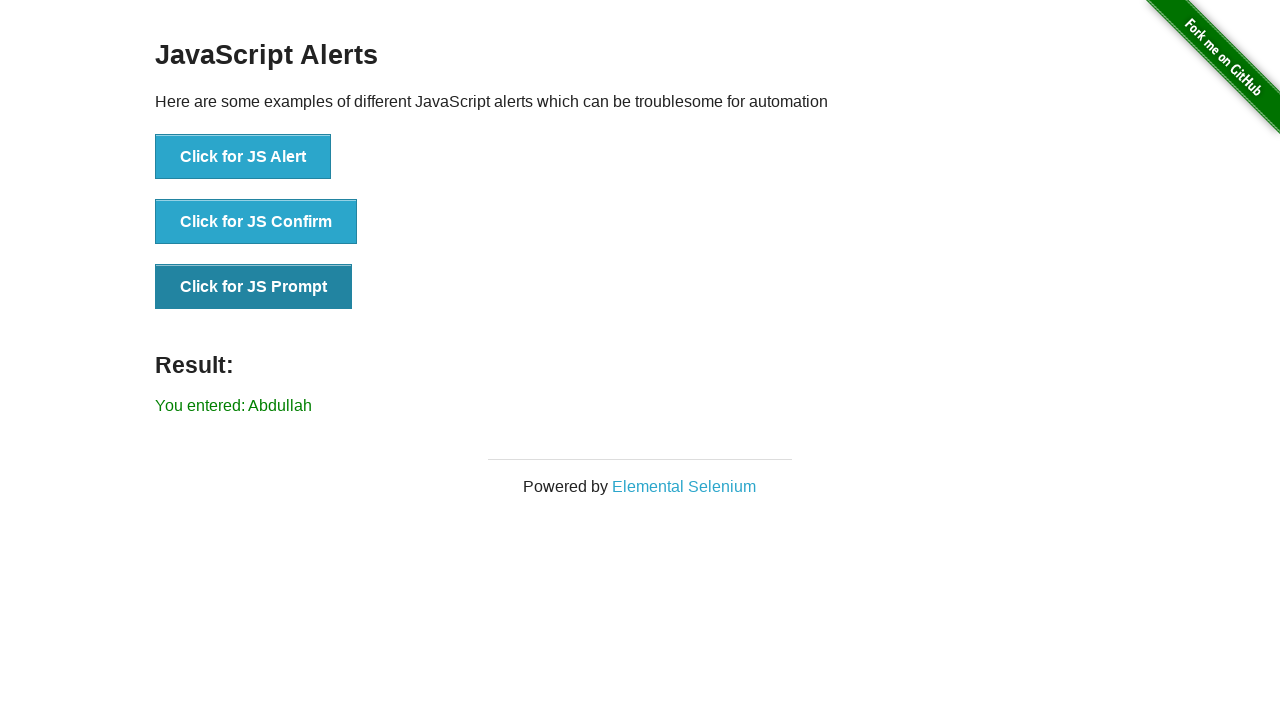

Verified that result contains 'Abdullah'
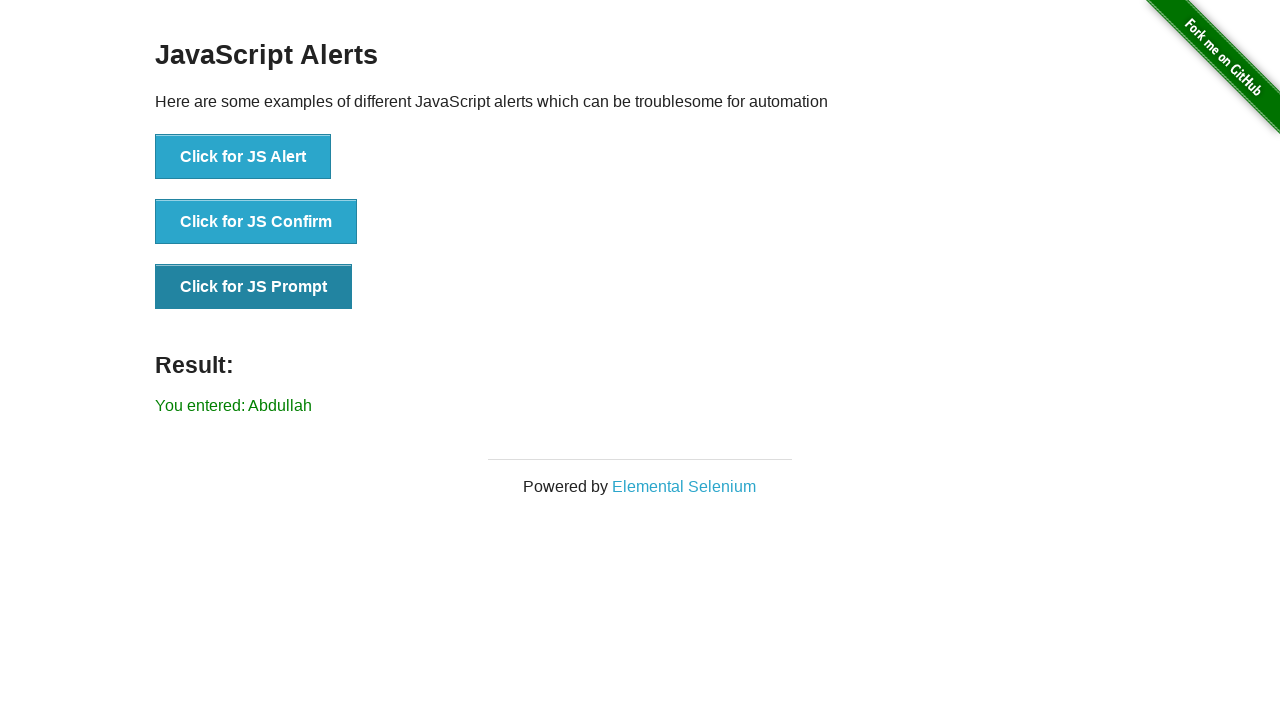

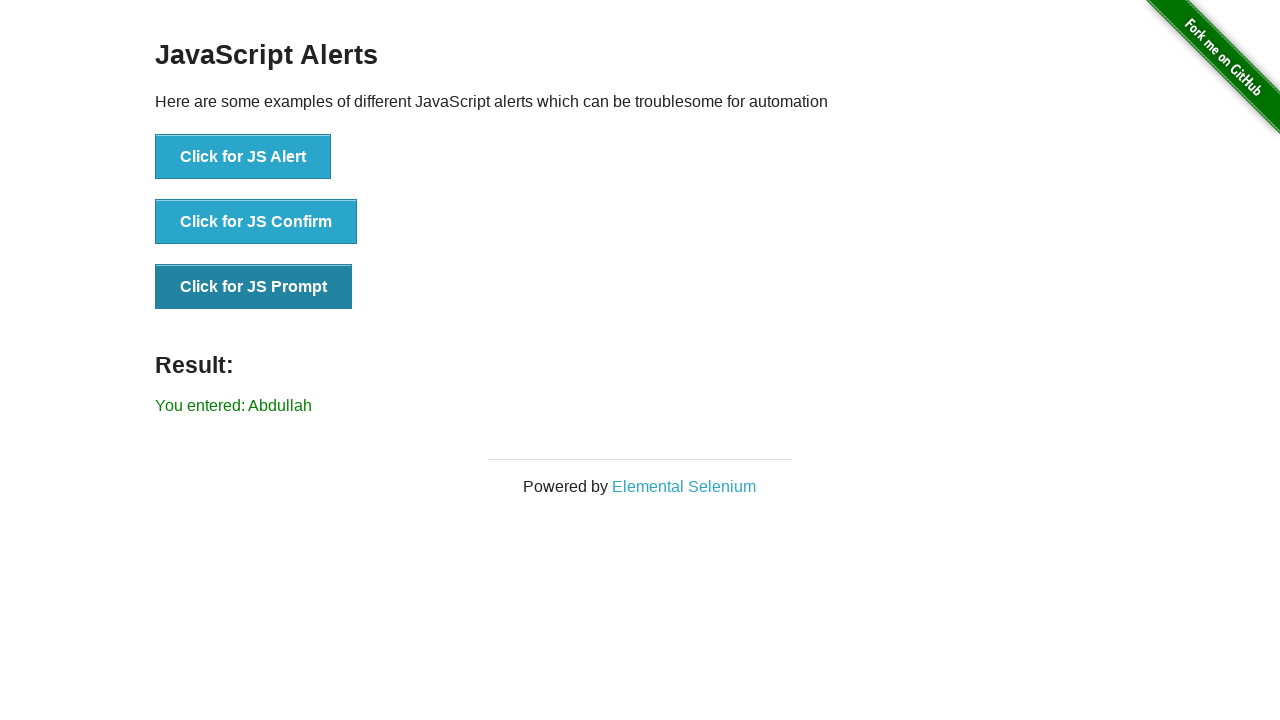